Tests JavaScript alert functionality by clicking a button that triggers an alert, accepting the alert, and verifying the success message is displayed.

Starting URL: https://automationfc.github.io/basic-form/index.html

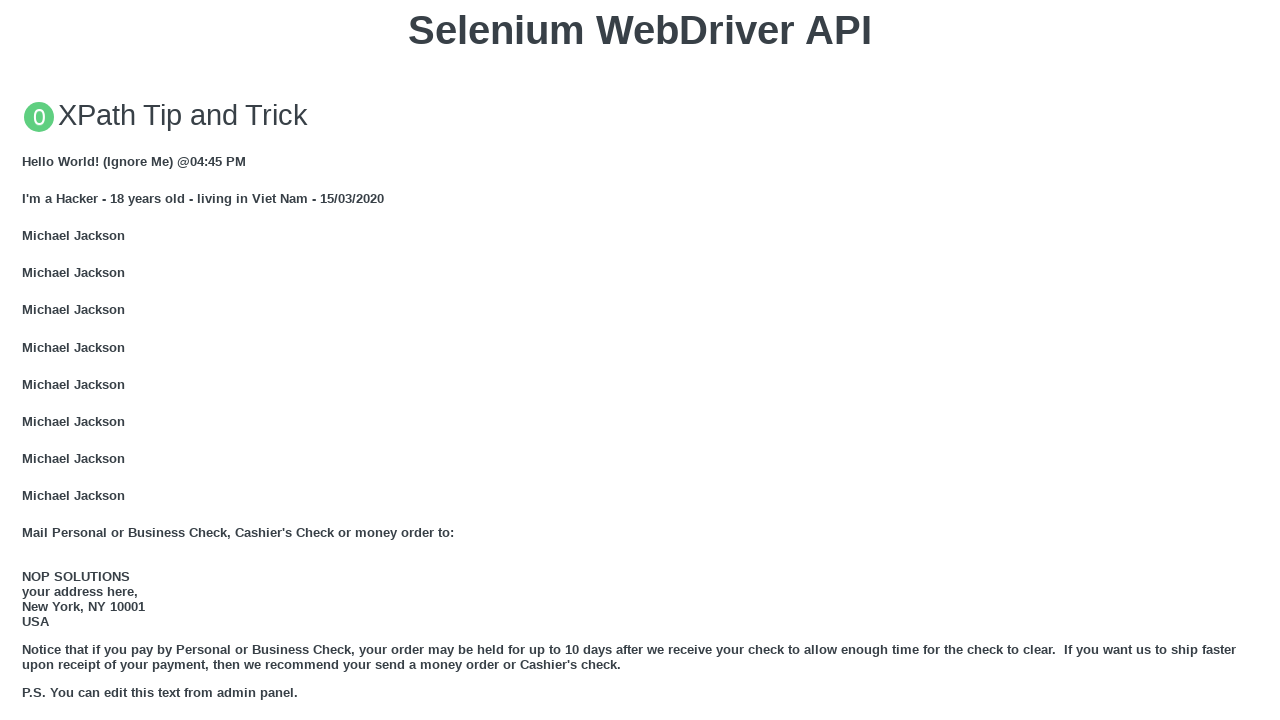

Clicked the 'Click for JS Alert' button to trigger the alert at (640, 360) on xpath=//button[text()='Click for JS Alert']
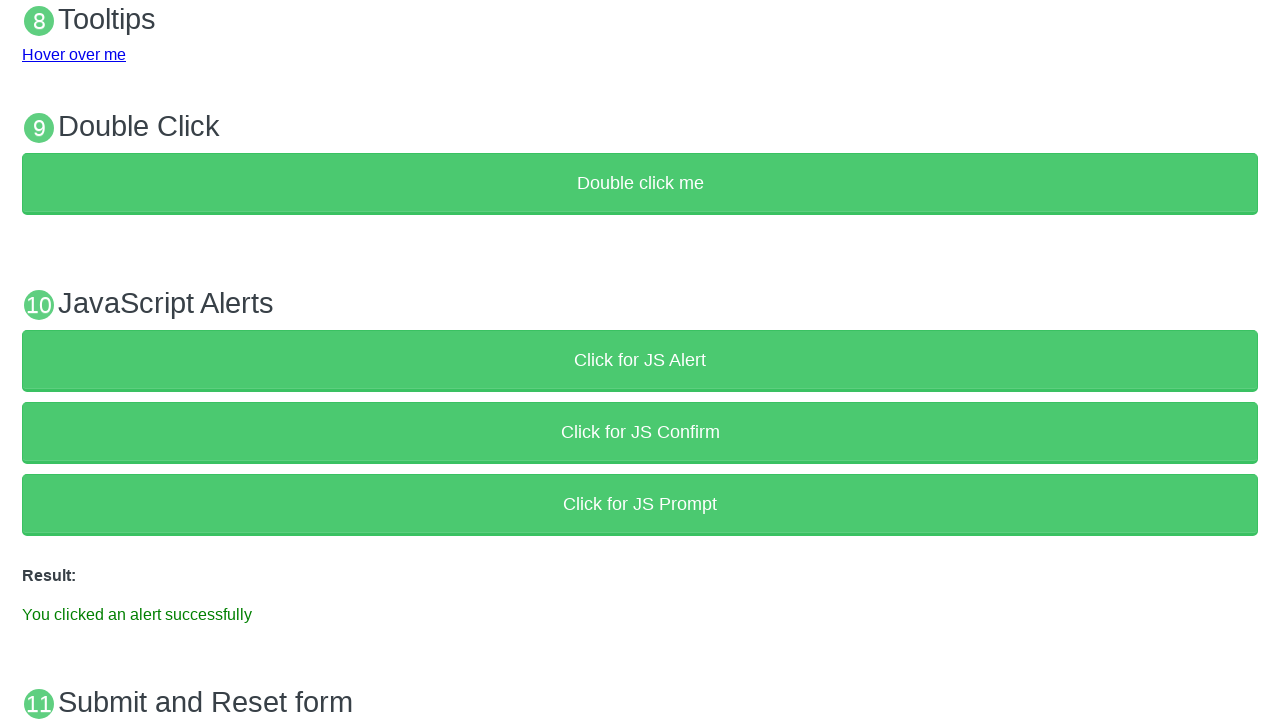

Set up dialog handler to accept alerts
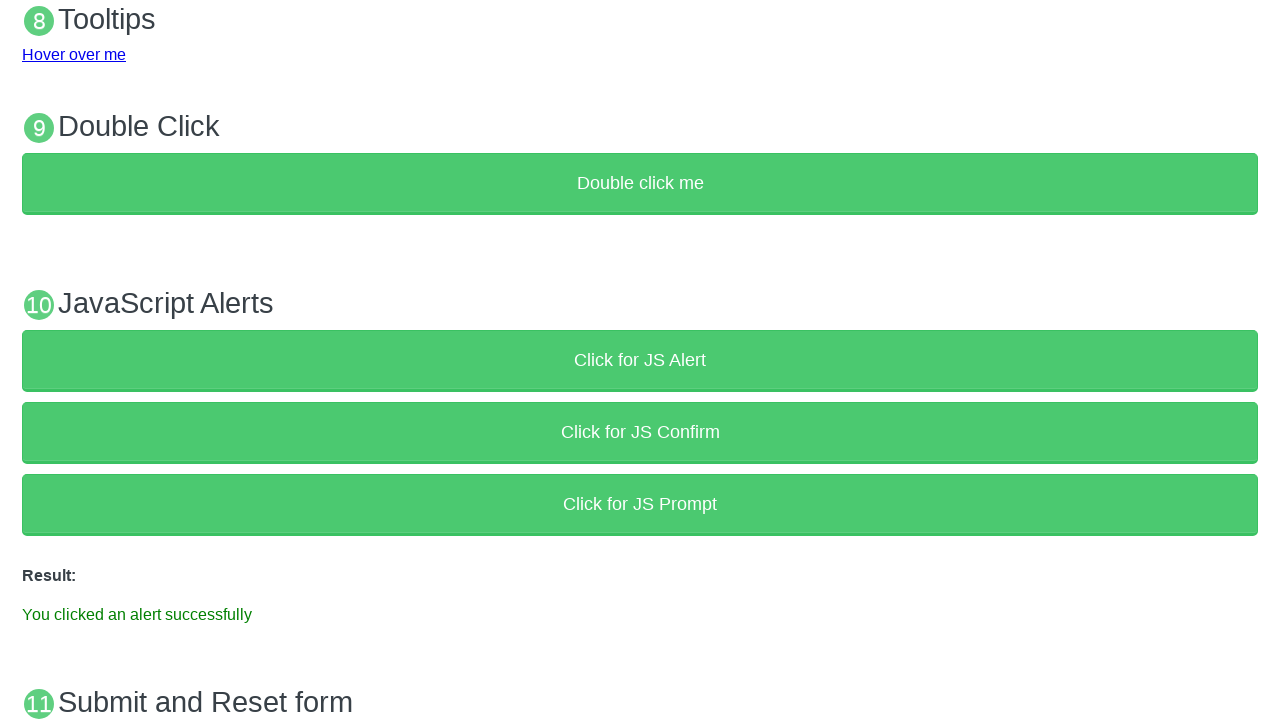

Re-clicked the 'Click for JS Alert' button with handler ready to trigger and accept the alert at (640, 360) on xpath=//button[text()='Click for JS Alert']
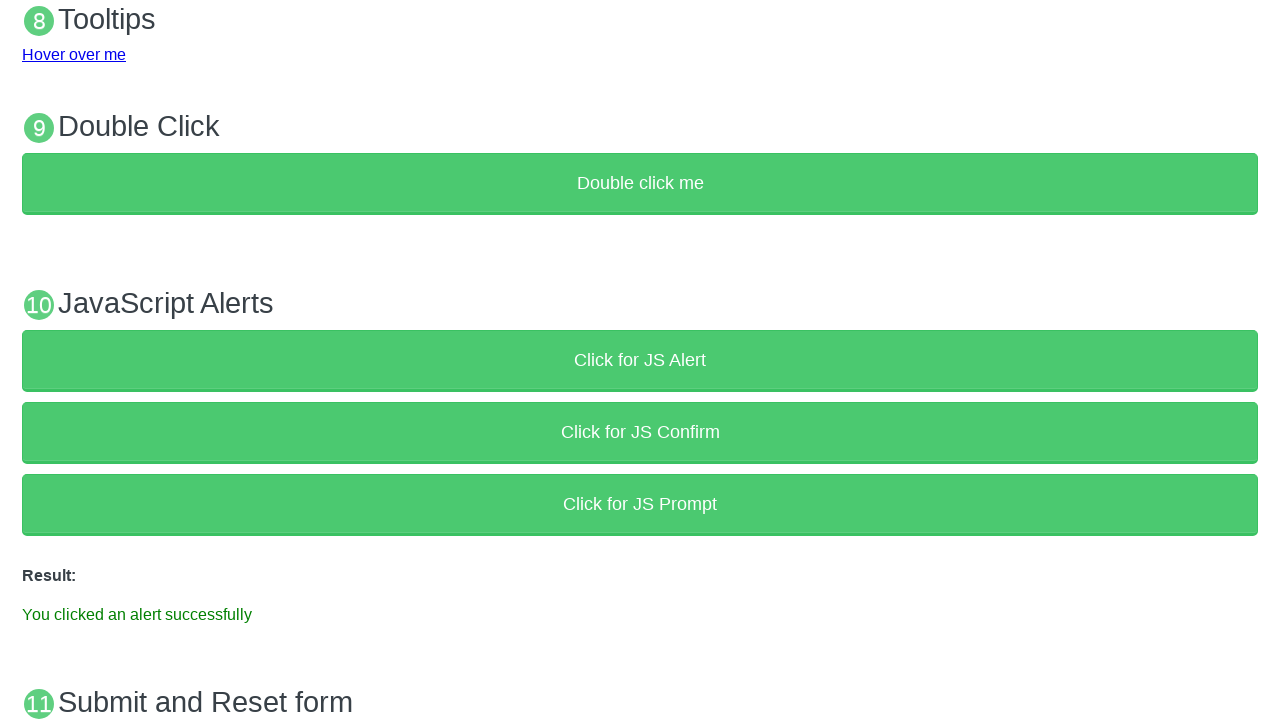

Verified success message 'You clicked an alert successfully' is displayed
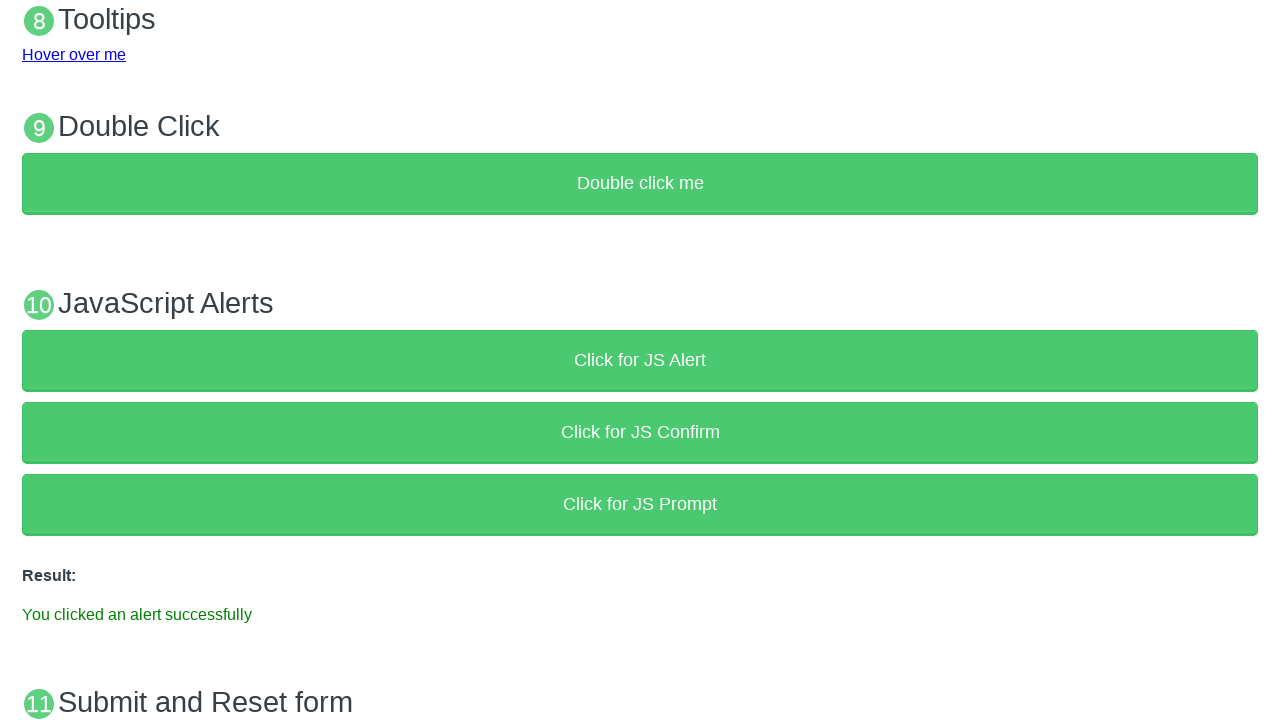

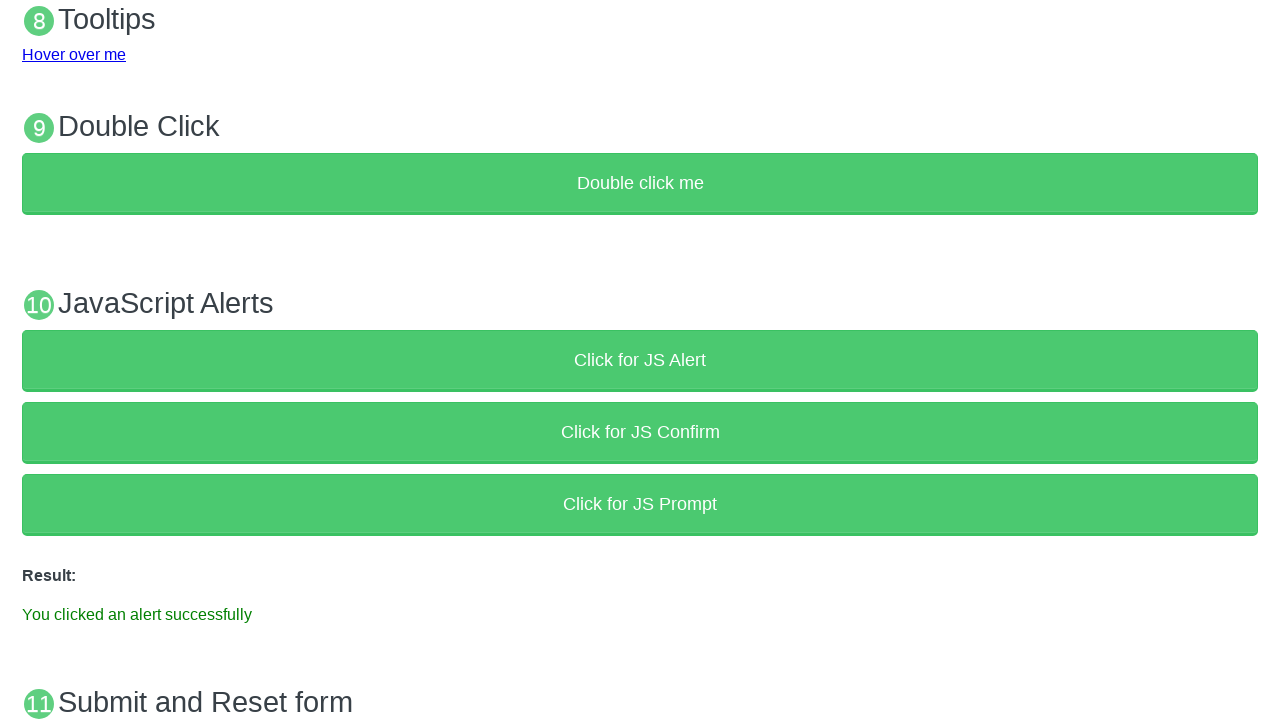